Tests clicking on a checkbox input element on the Selenium test inputs page

Starting URL: https://www.selenium.dev/selenium/web/inputs.html

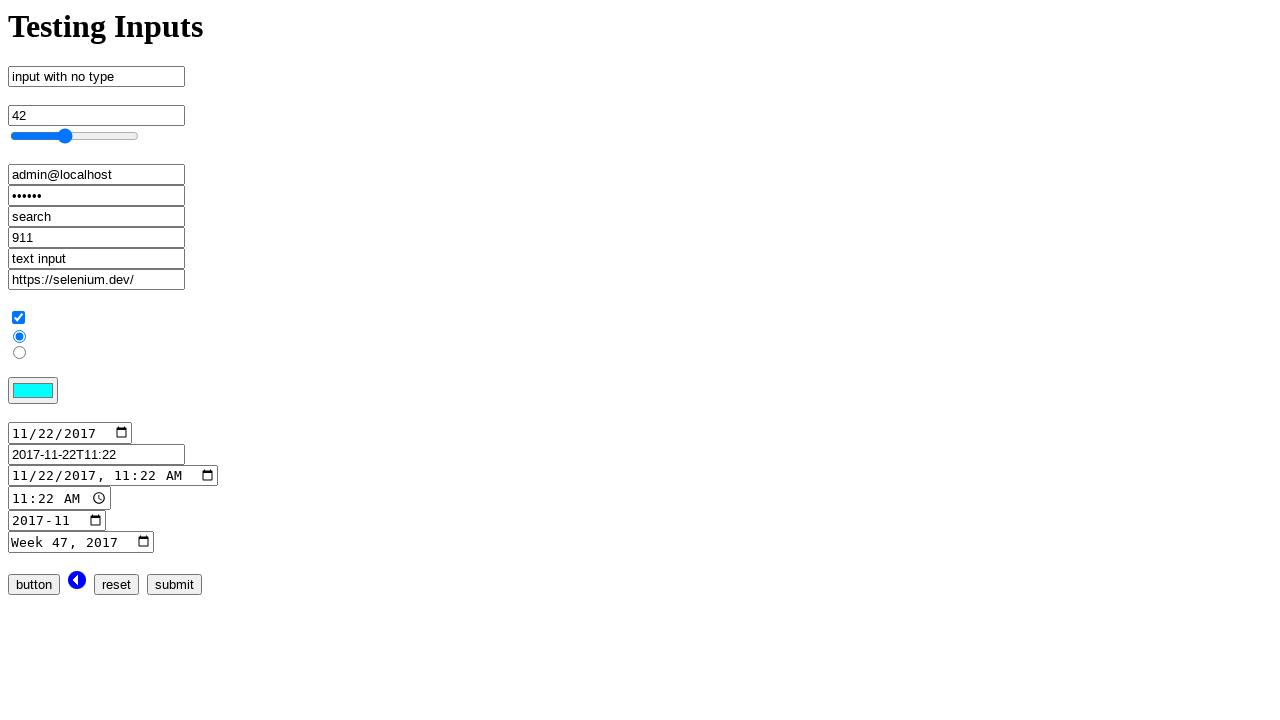

Waited for checkbox input element to be visible
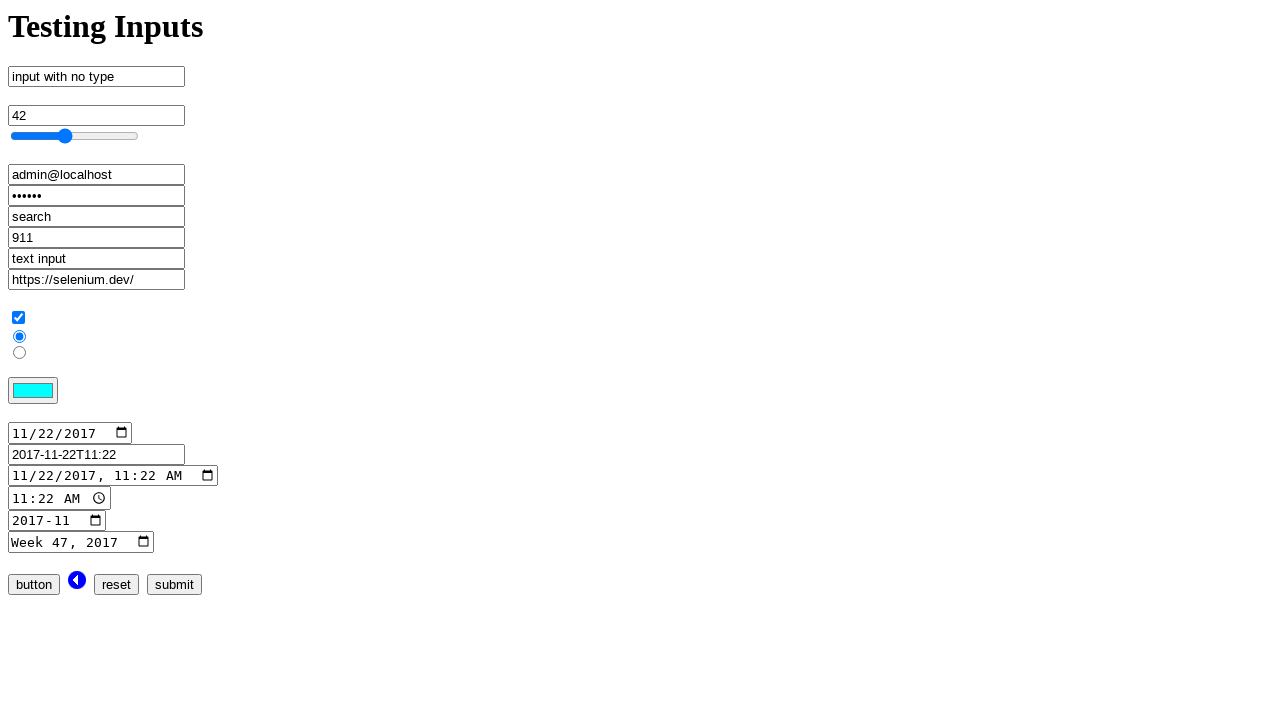

Clicked on the checkbox input element at (18, 318) on input[name='checkbox_input']
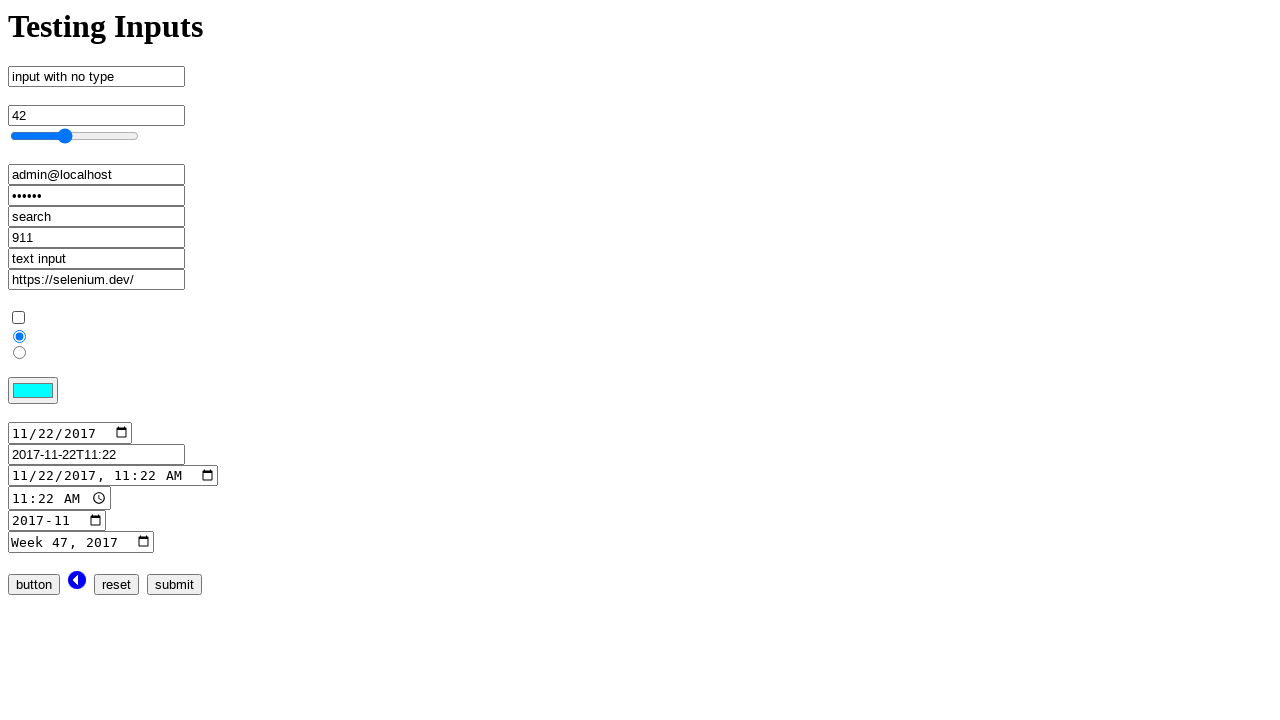

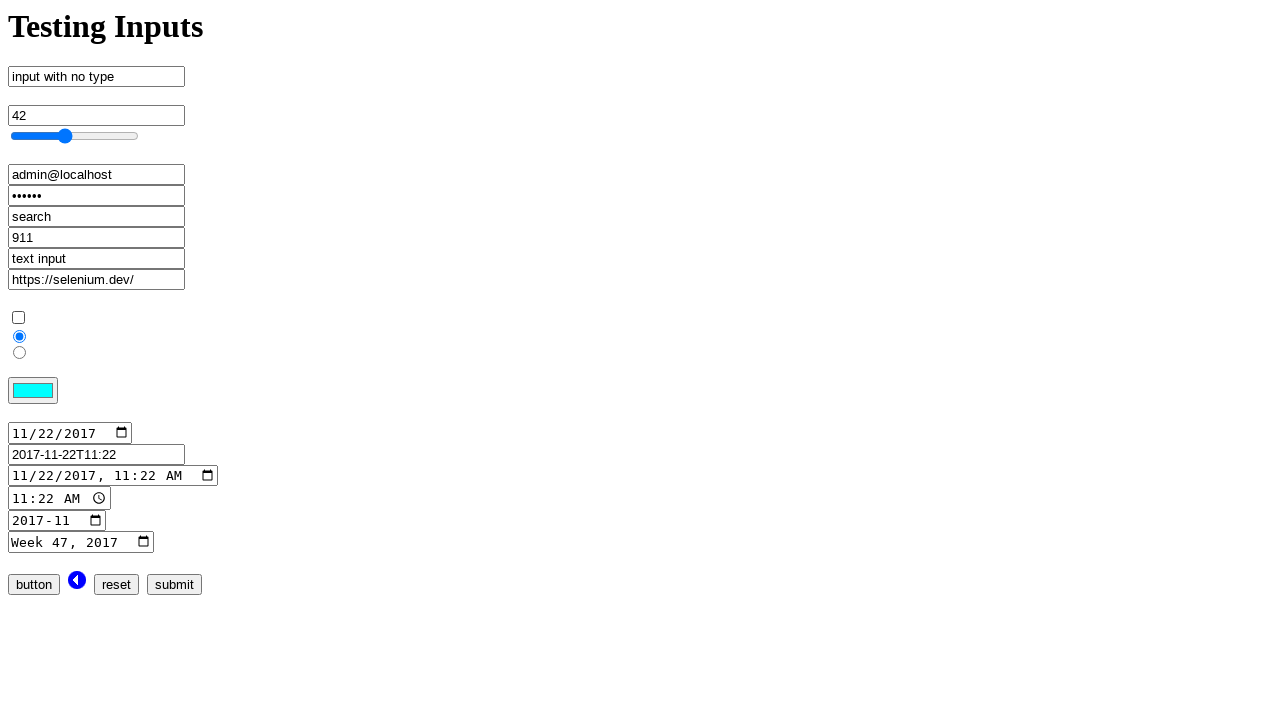